Tests that a todo item is removed if edited to an empty string

Starting URL: https://demo.playwright.dev/todomvc

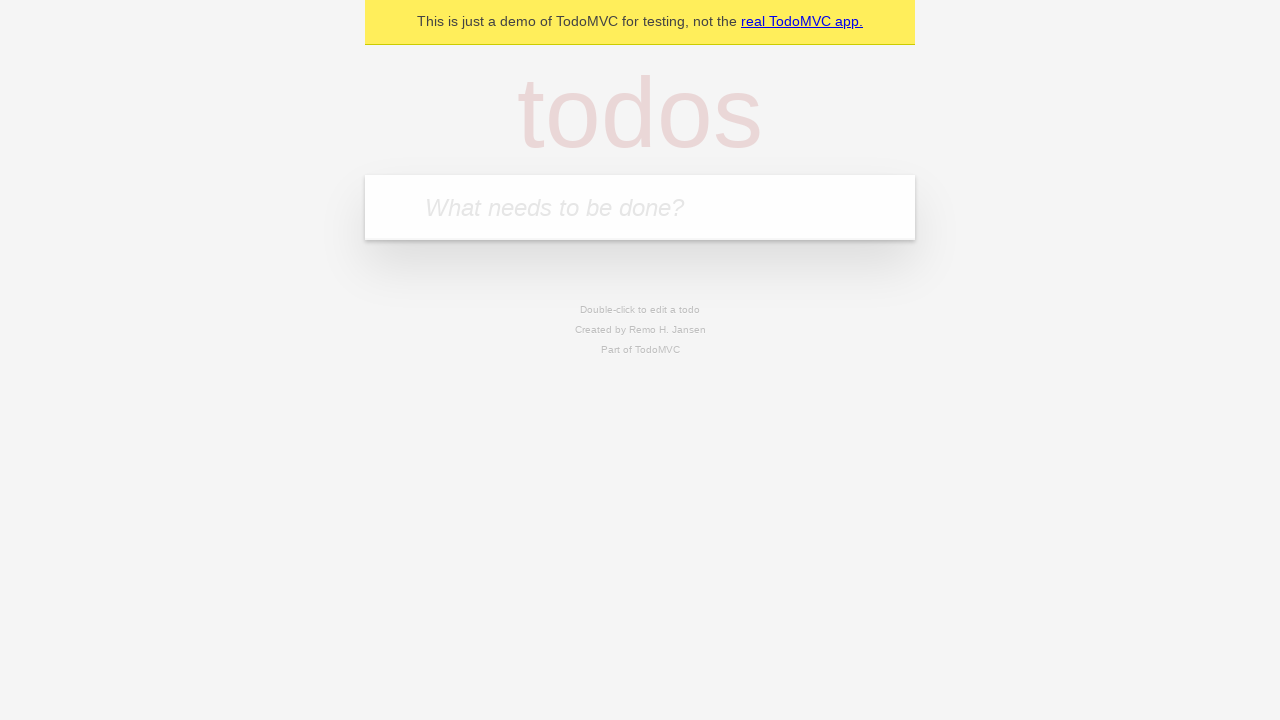

Filled new todo field with 'buy some cheese' on internal:attr=[placeholder="What needs to be done?"i]
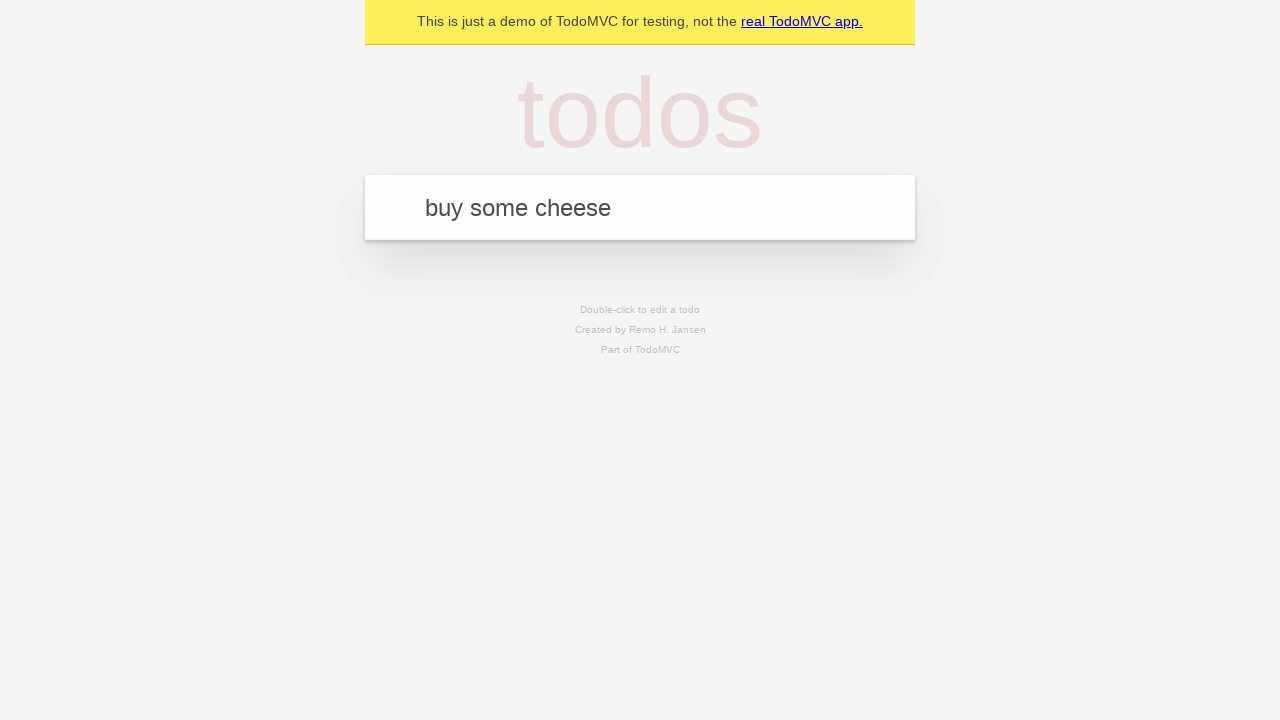

Pressed Enter to create todo 'buy some cheese' on internal:attr=[placeholder="What needs to be done?"i]
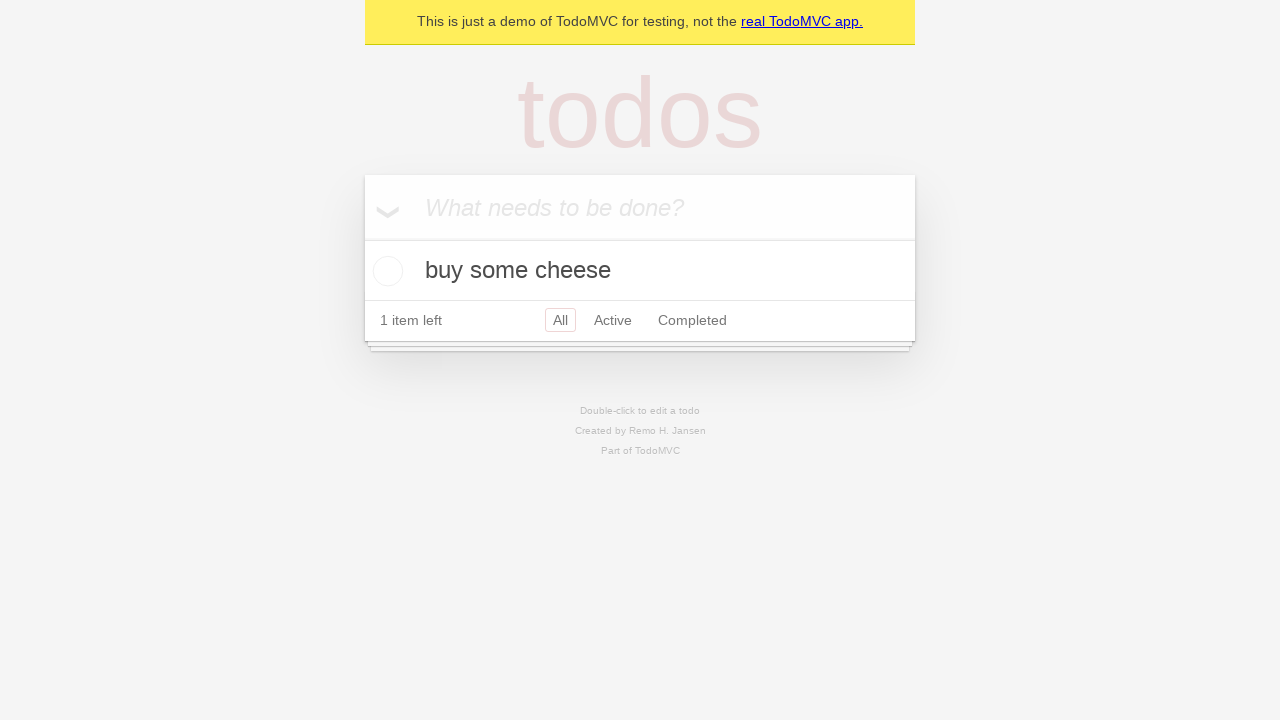

Filled new todo field with 'feed the cat' on internal:attr=[placeholder="What needs to be done?"i]
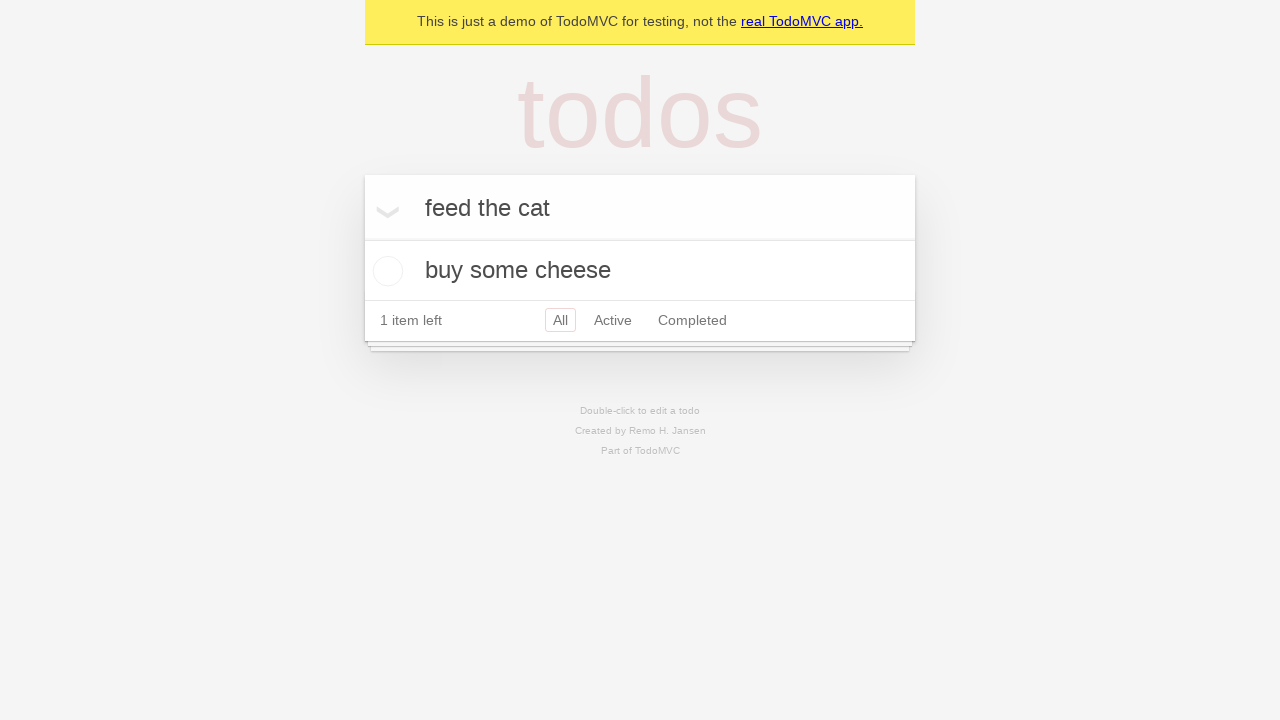

Pressed Enter to create todo 'feed the cat' on internal:attr=[placeholder="What needs to be done?"i]
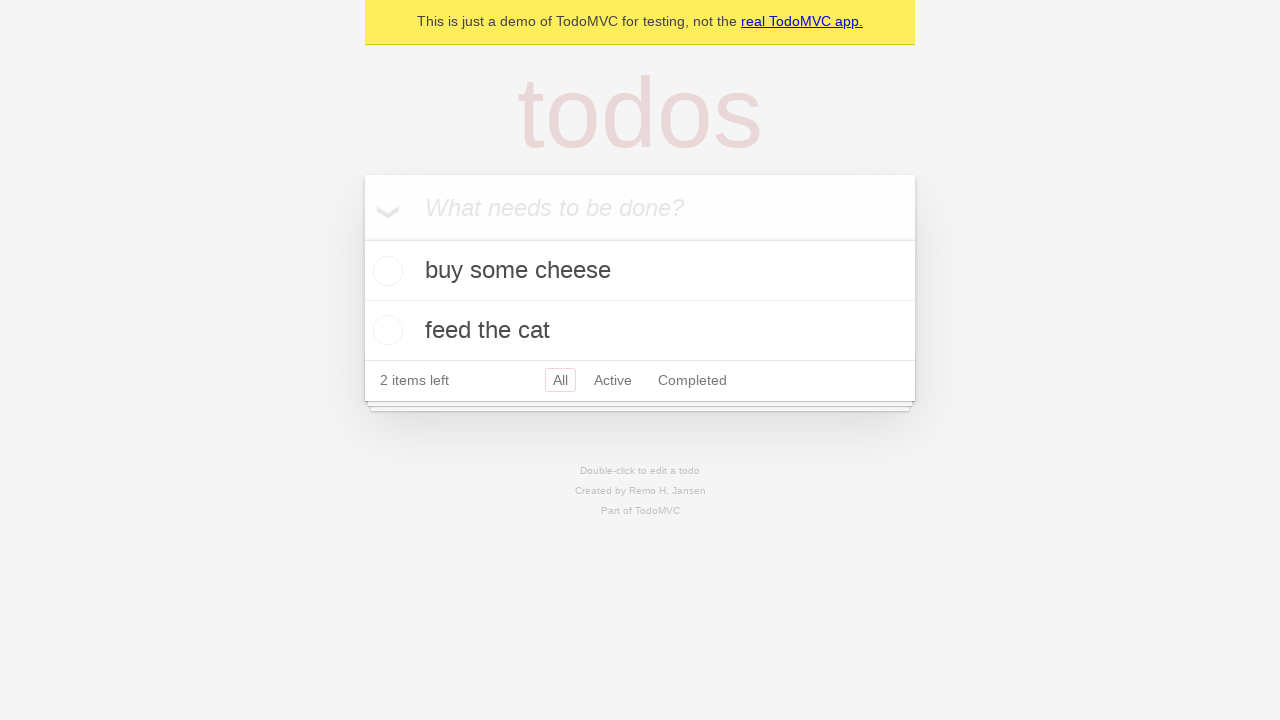

Filled new todo field with 'book a doctors appointment' on internal:attr=[placeholder="What needs to be done?"i]
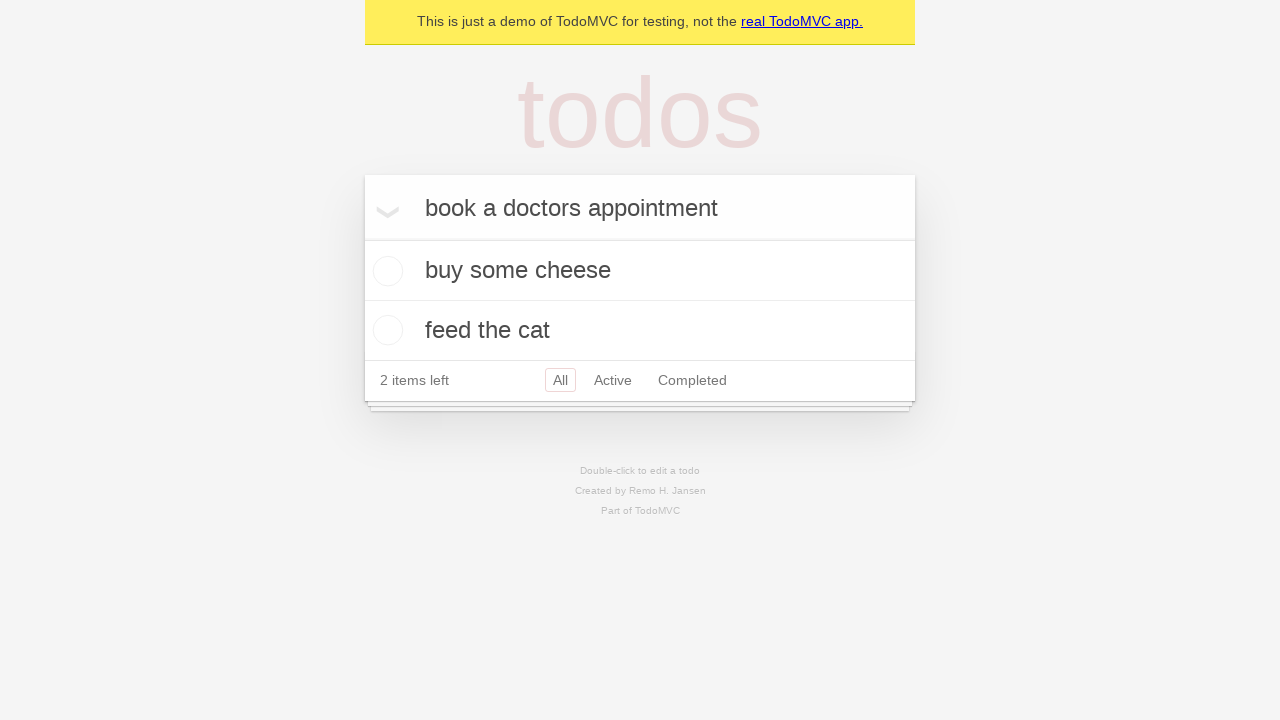

Pressed Enter to create todo 'book a doctors appointment' on internal:attr=[placeholder="What needs to be done?"i]
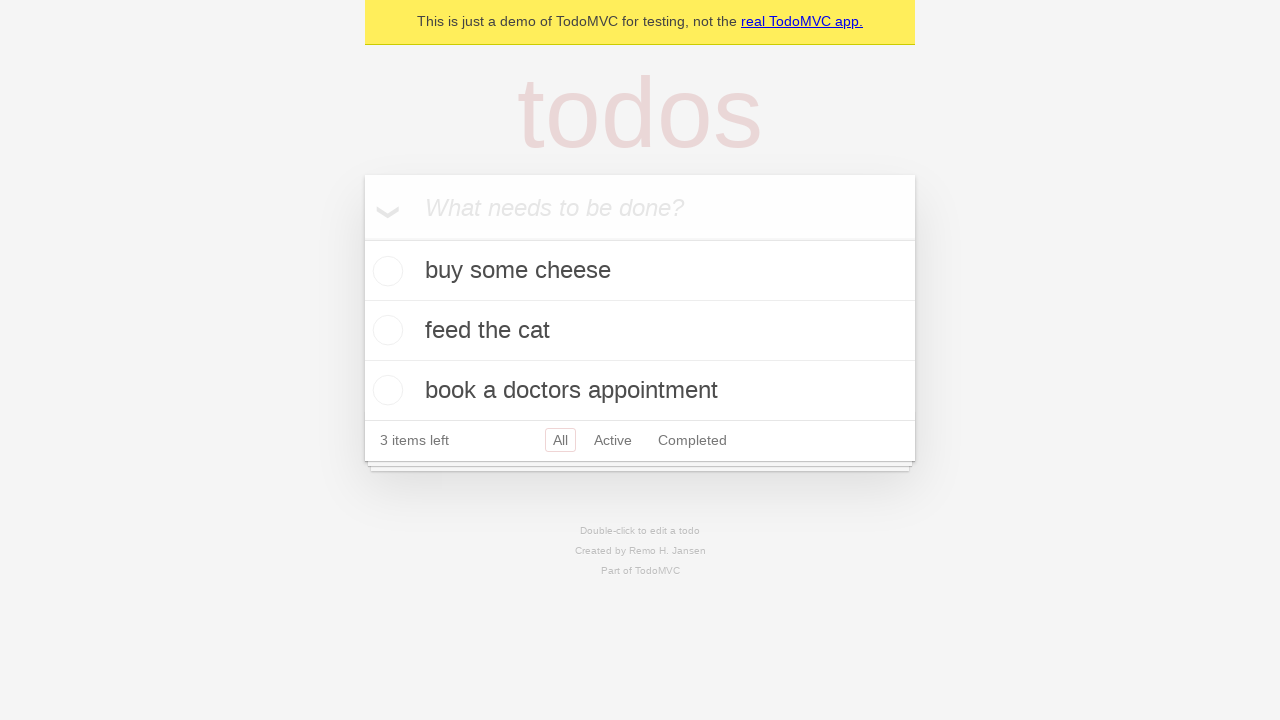

Waited for all 3 todo items to be created
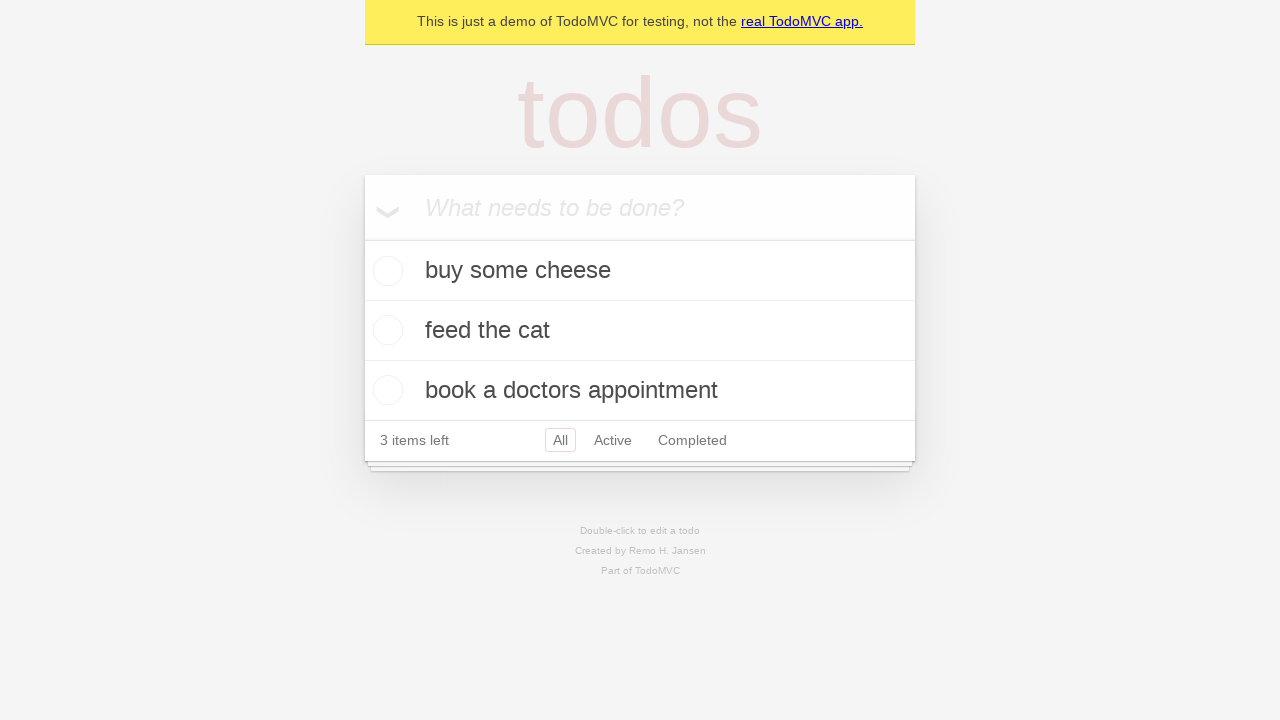

Double-clicked second todo item to enter edit mode at (640, 331) on internal:testid=[data-testid="todo-item"s] >> nth=1
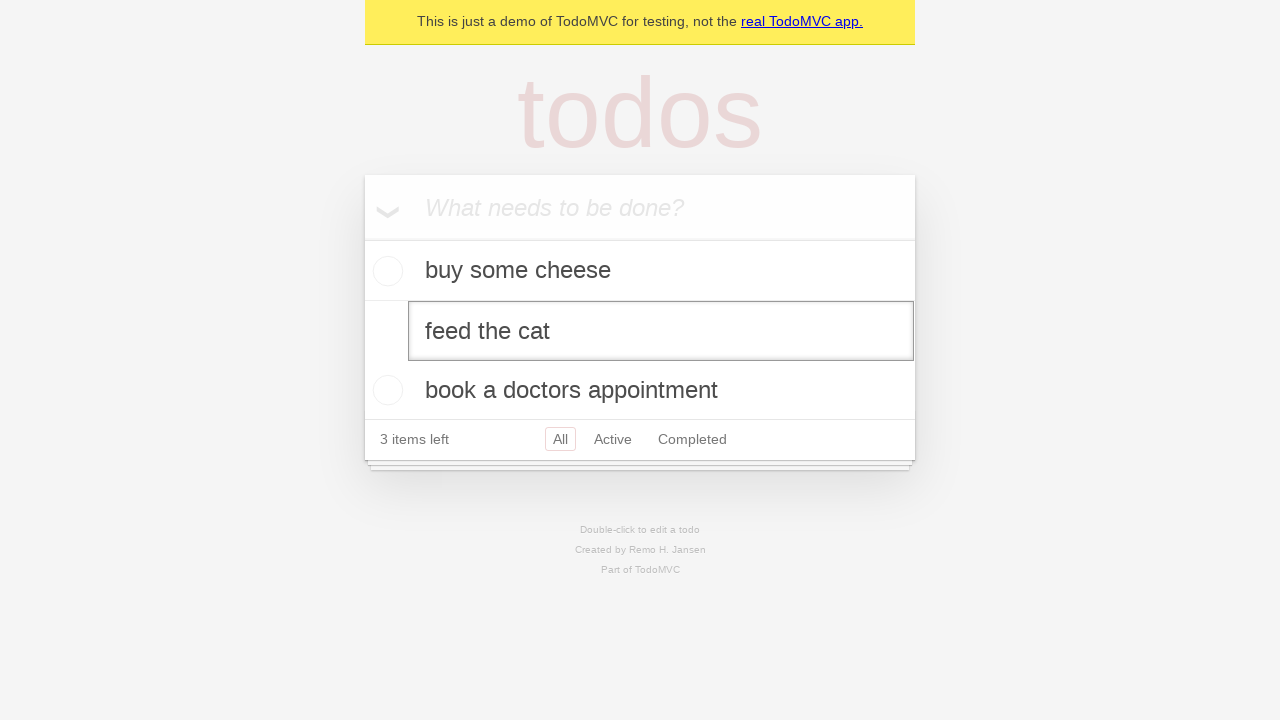

Cleared the text in the edit field on internal:testid=[data-testid="todo-item"s] >> nth=1 >> internal:role=textbox[nam
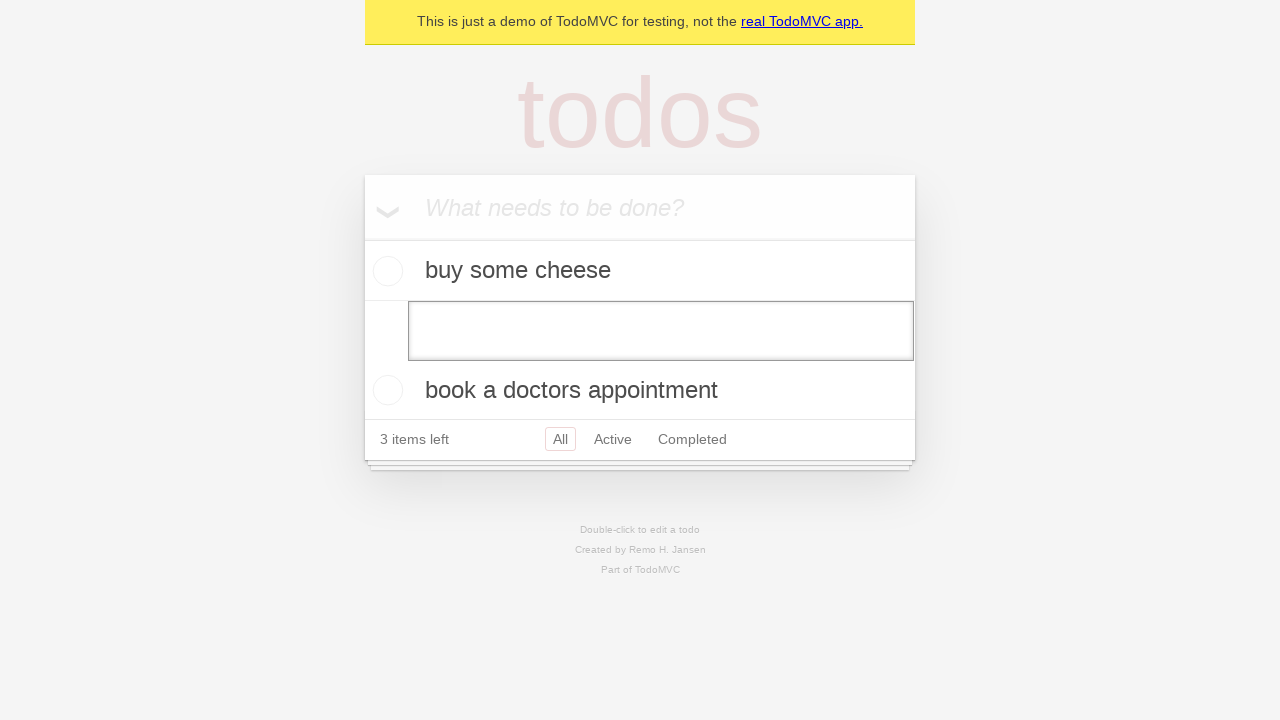

Pressed Enter to confirm the empty edit, removing the todo item on internal:testid=[data-testid="todo-item"s] >> nth=1 >> internal:role=textbox[nam
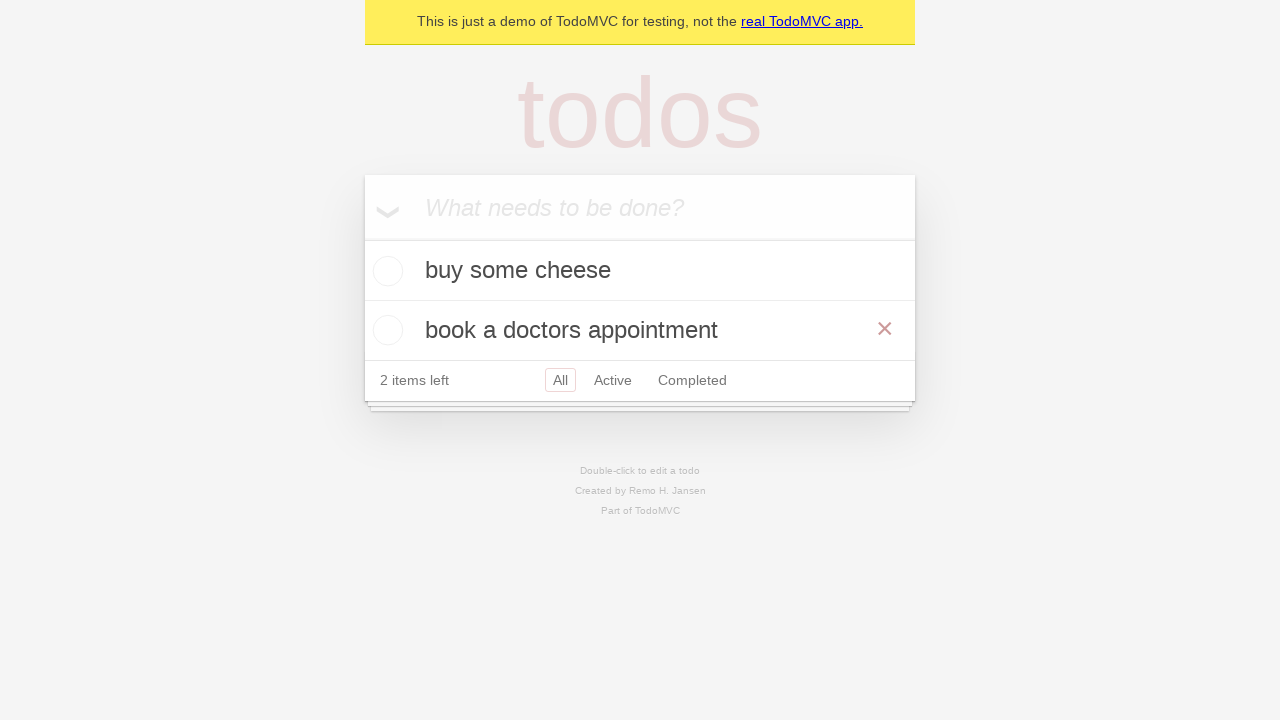

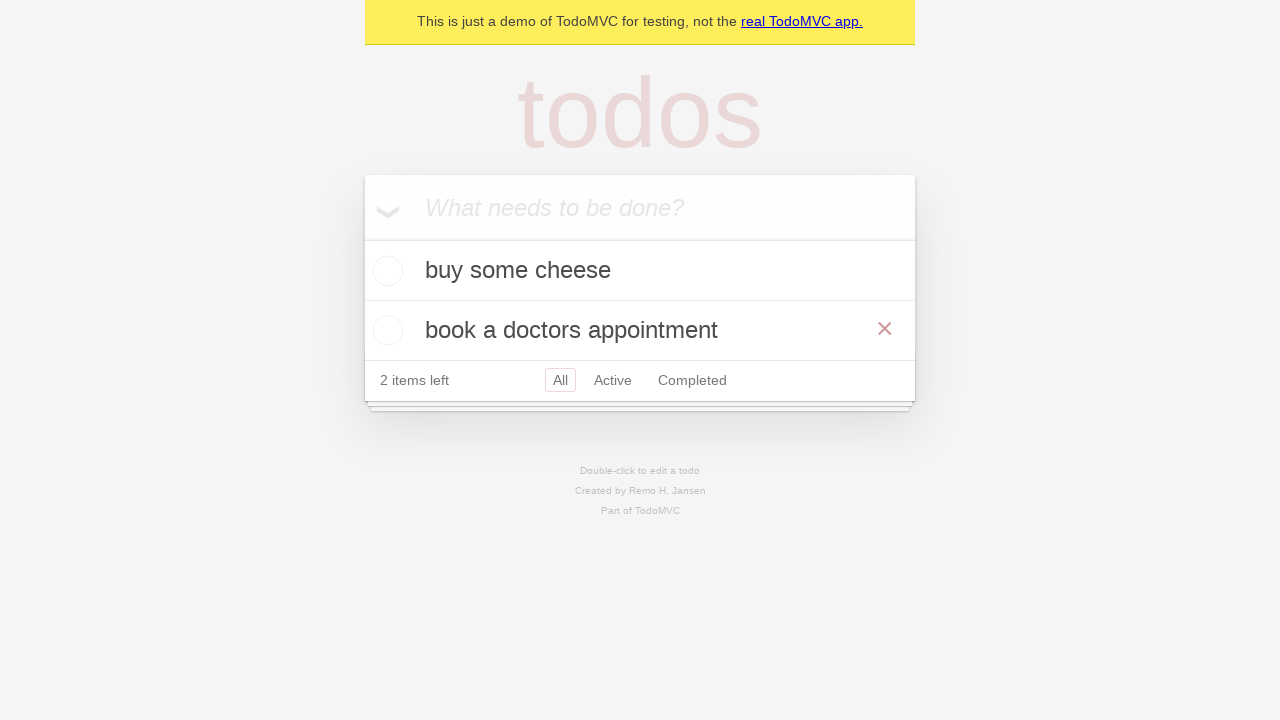